Tests dropdown selection functionality on OrangeHRM trial signup form by selecting a country from the dropdown menu

Starting URL: https://www.orangehrm.com/orangehrm-30-day-trial/

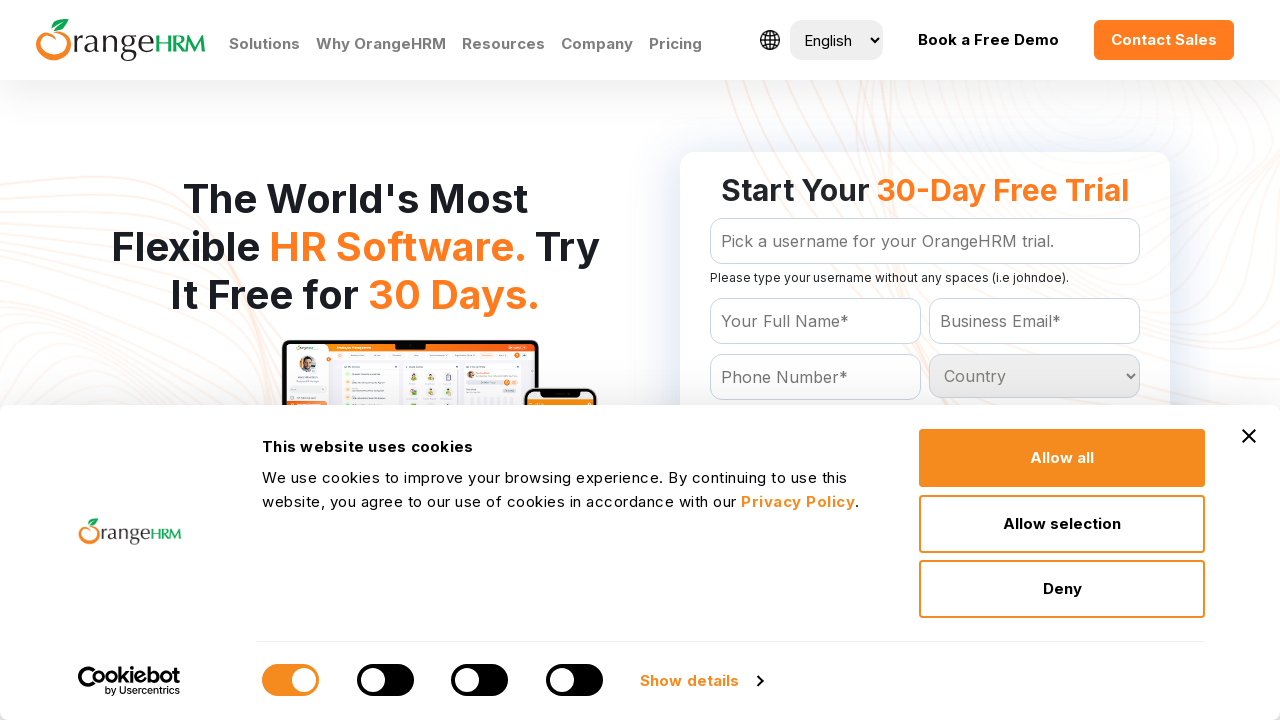

Country dropdown selector became visible
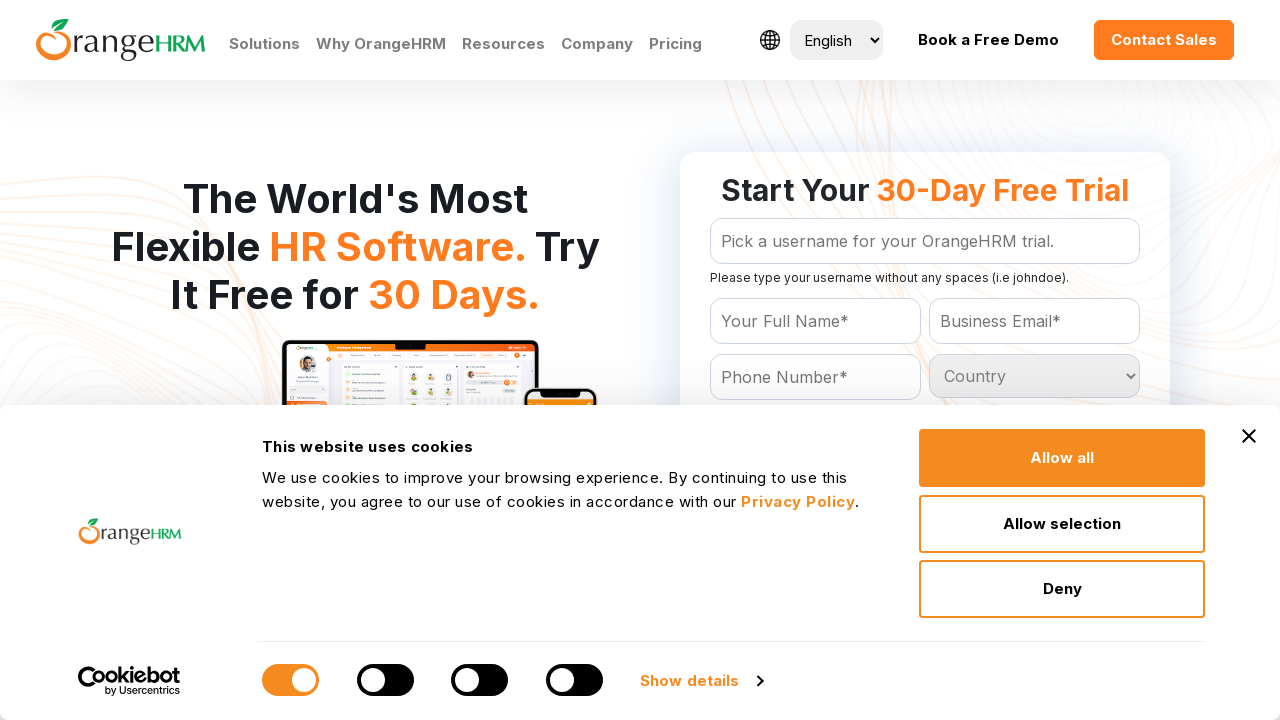

Selected 'India' from the country dropdown menu on #Form_getForm_Country
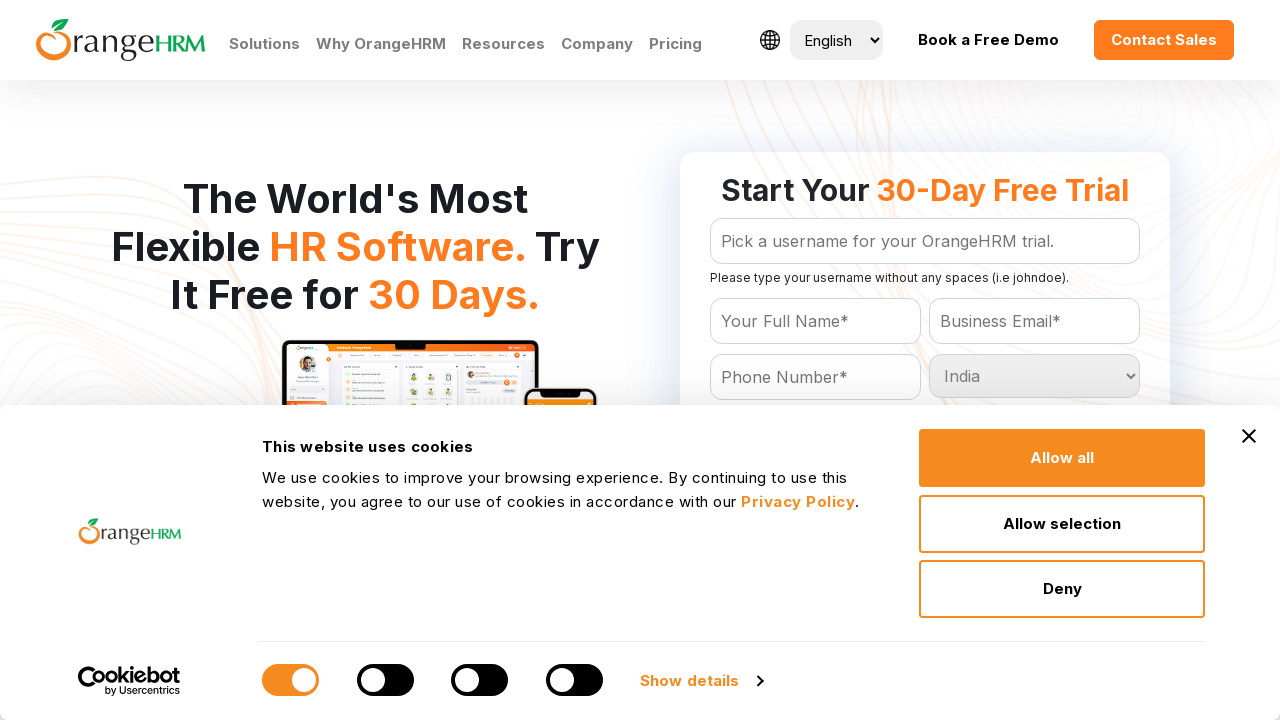

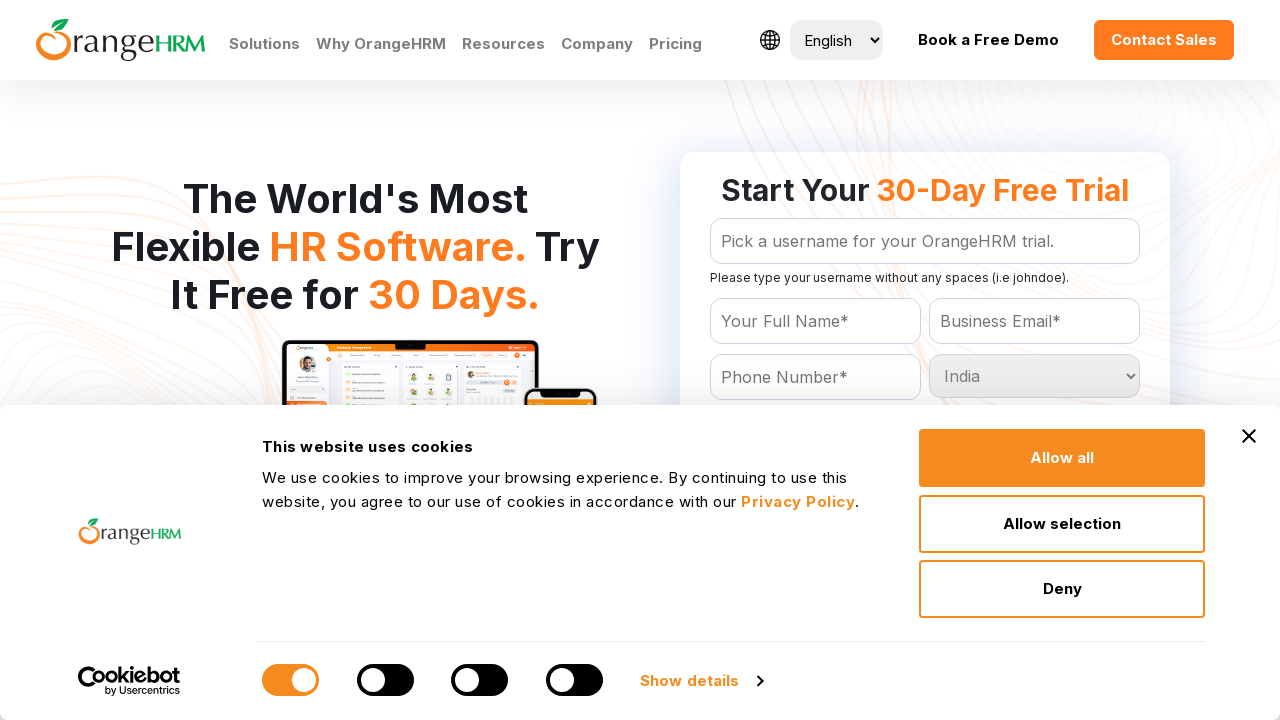